Tests checkbox interaction by verifying checkbox state before and after clicking on a checkbox element

Starting URL: https://rahulshettyacademy.com/AutomationPractice

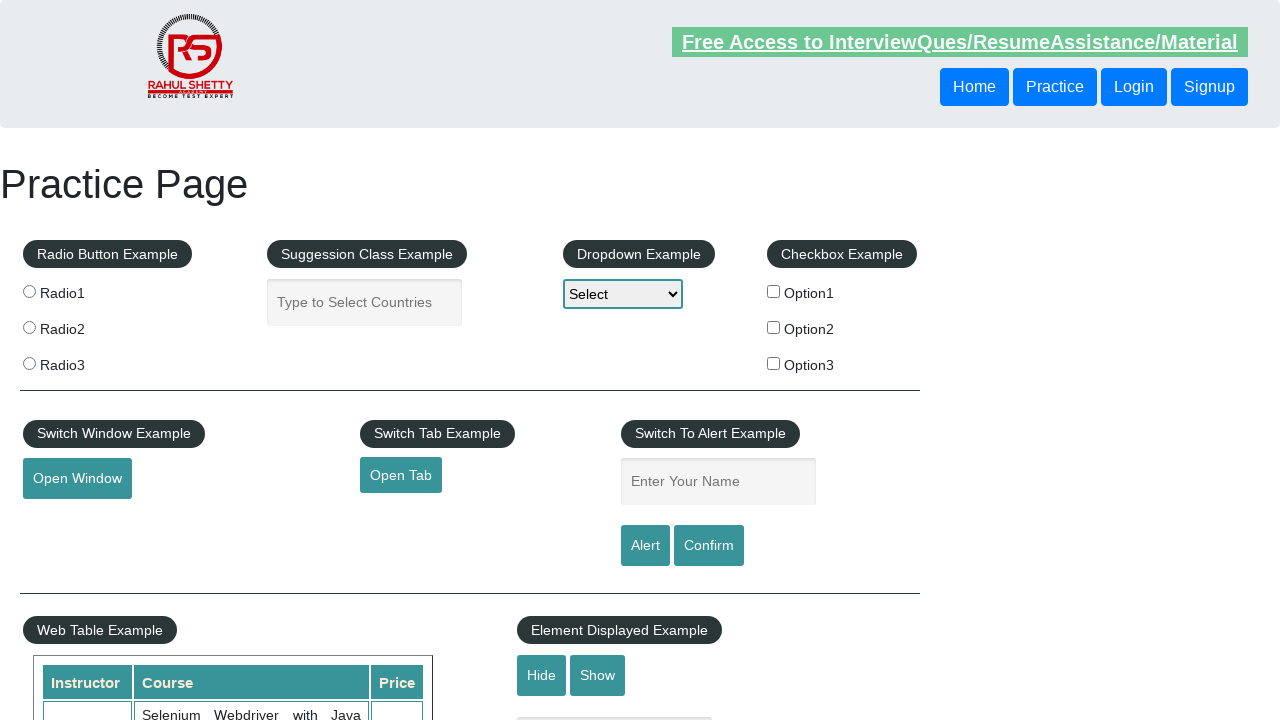

Waited for checkbox element to be visible
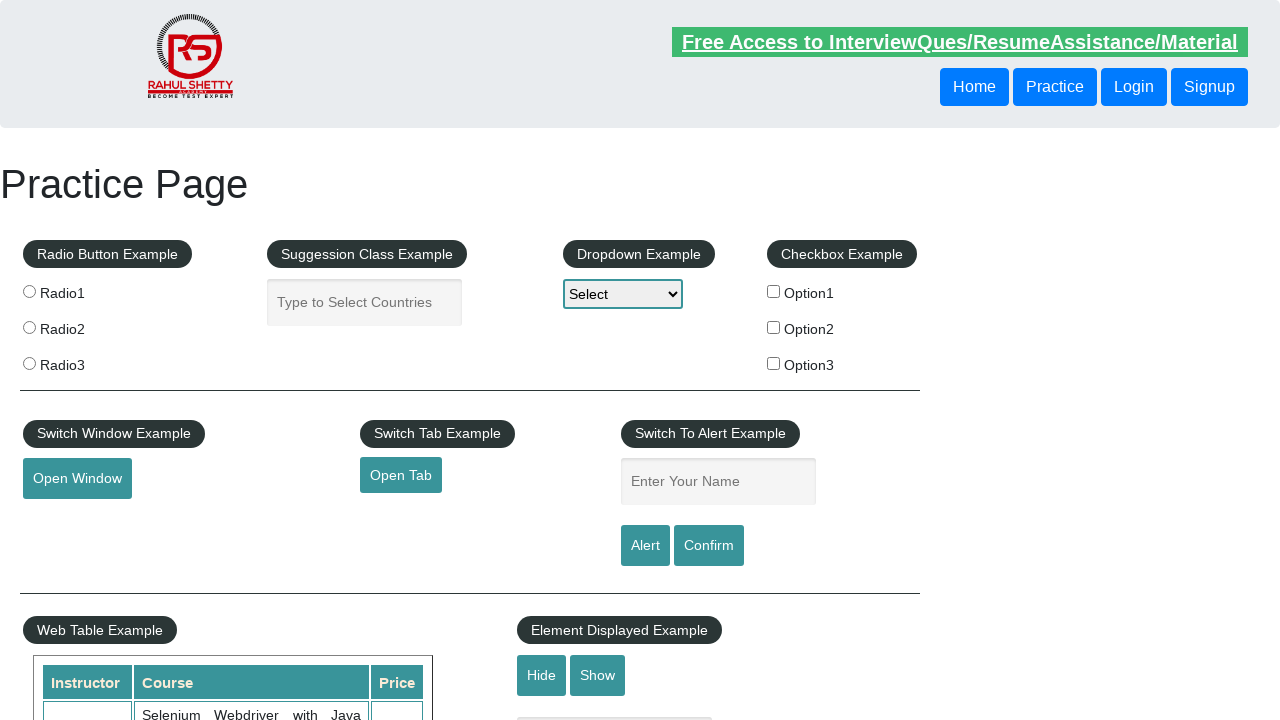

Clicked on checkbox to select it at (774, 291) on input#checkBoxOption1
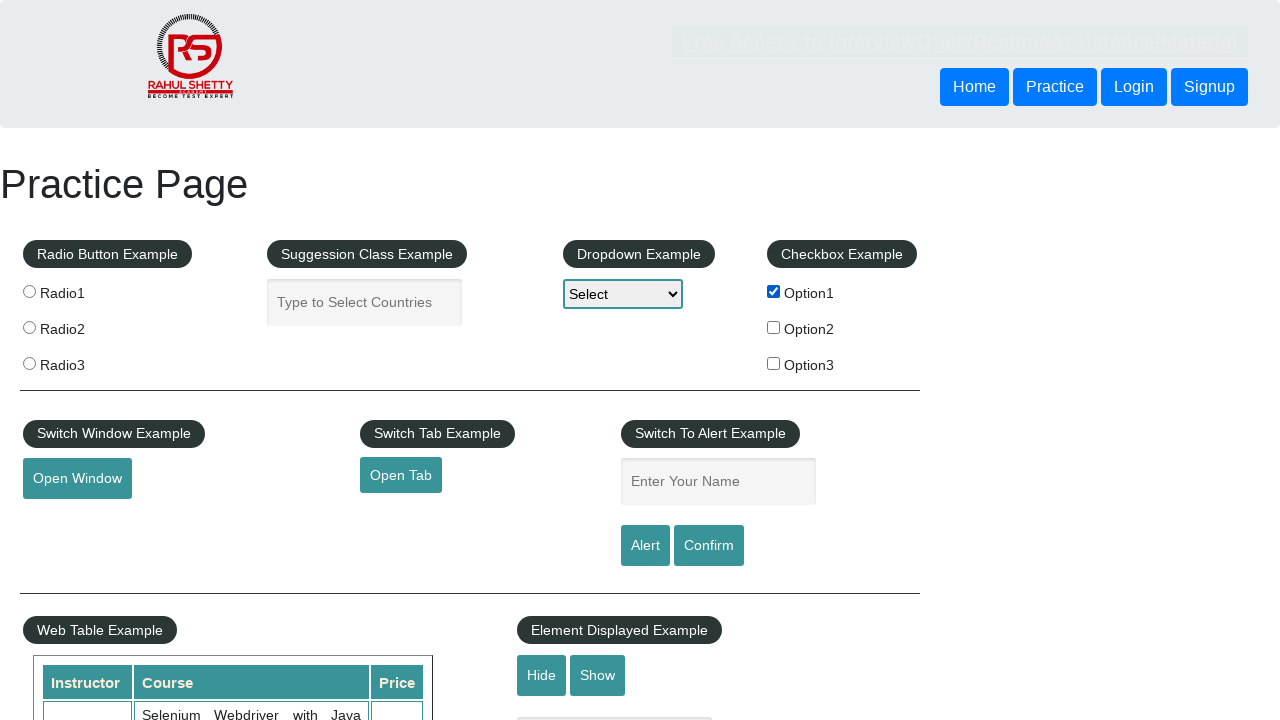

Verified checkbox is now in checked state
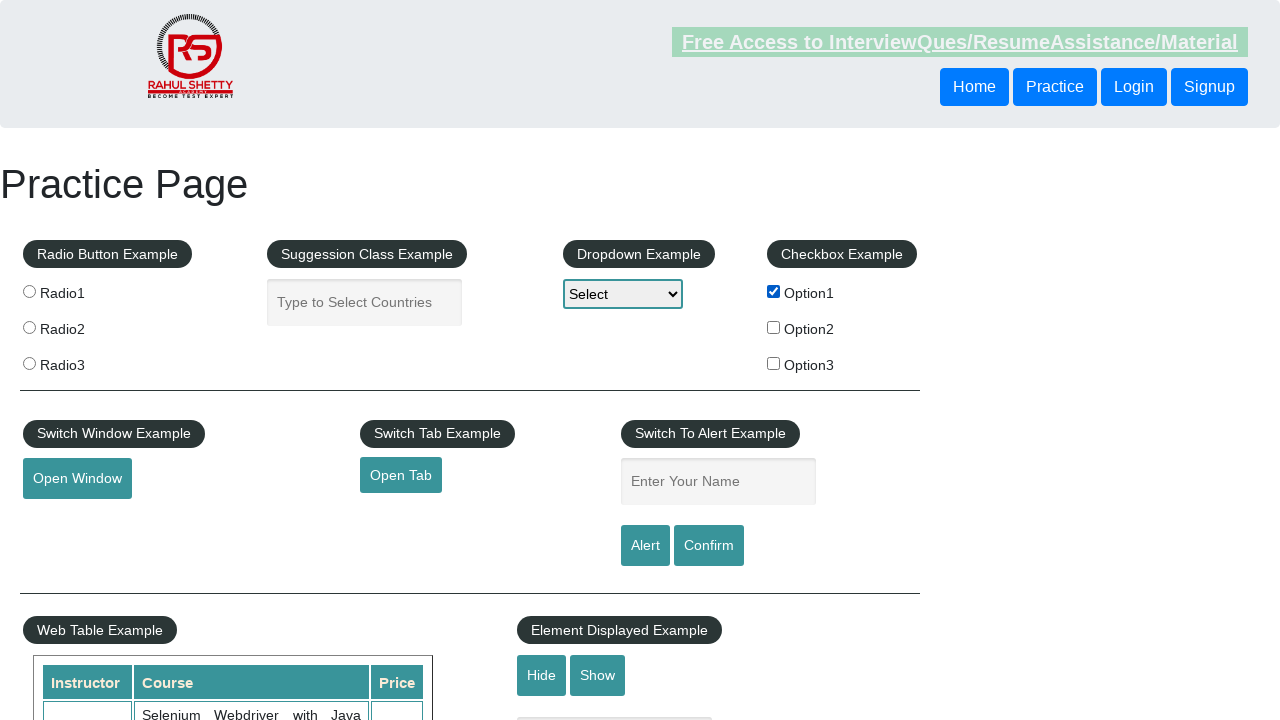

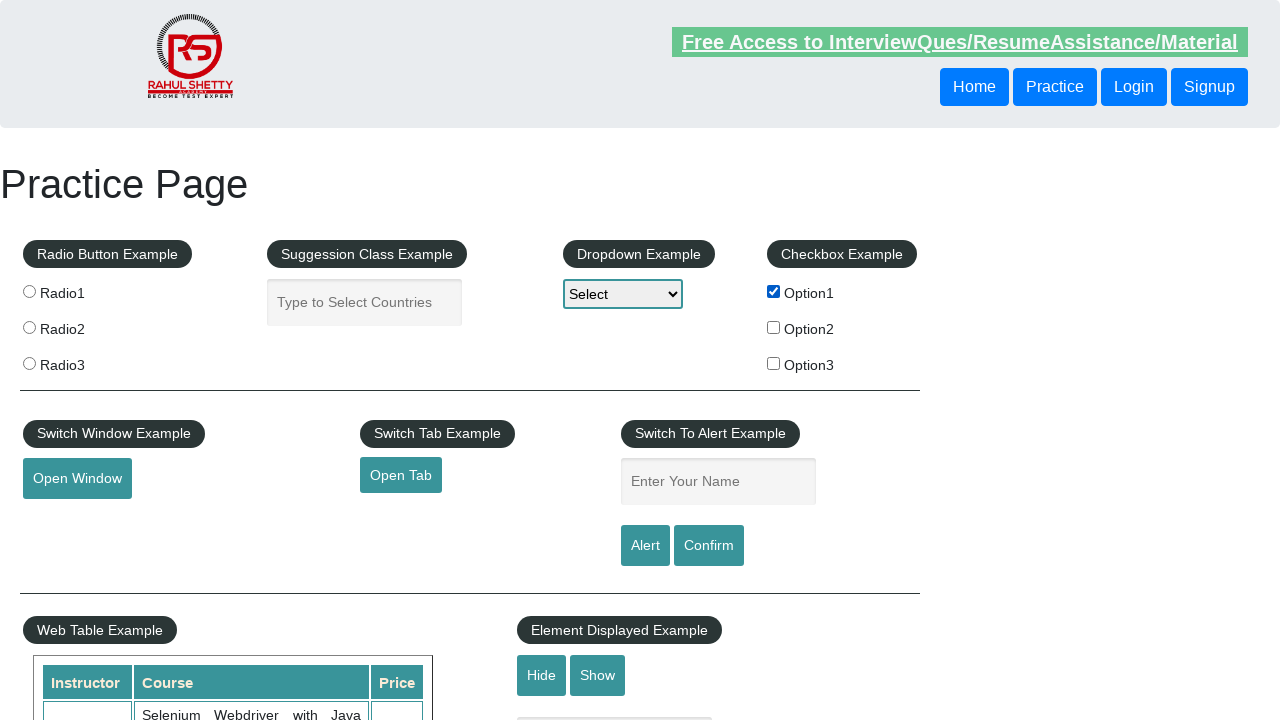